Tests the bus ticket search functionality on AbhiBus by entering source city (Coimbatore), destination city (Thoothukudi), selecting a travel date, and clicking the search button.

Starting URL: https://www.abhibus.com/bus-ticket-booking

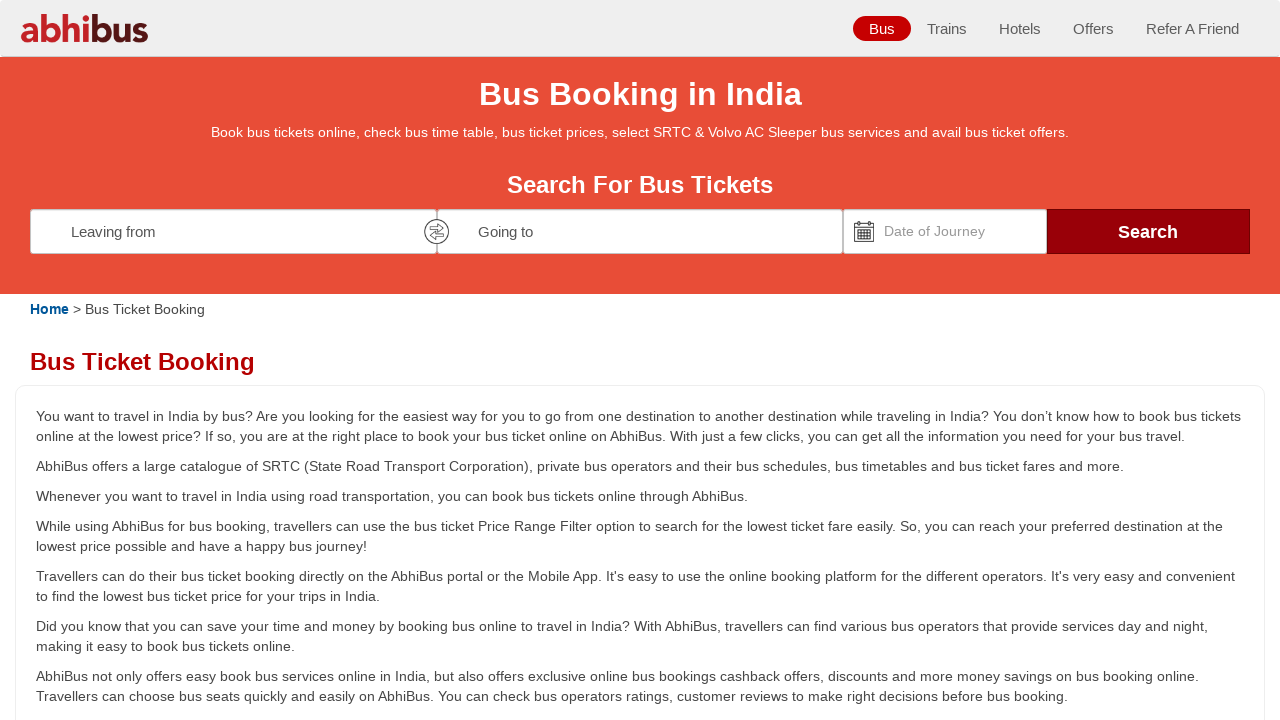

Filled source city field with 'Coimbatore' on #source
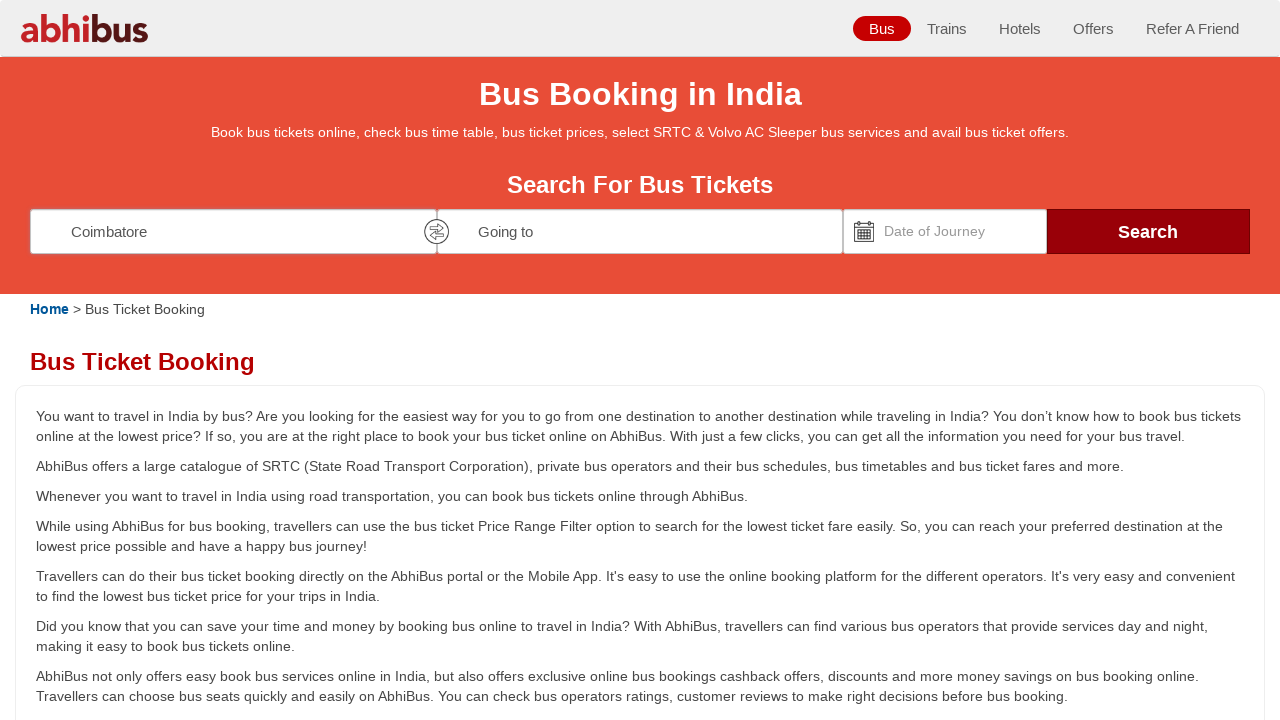

Waited 2 seconds for source city suggestions
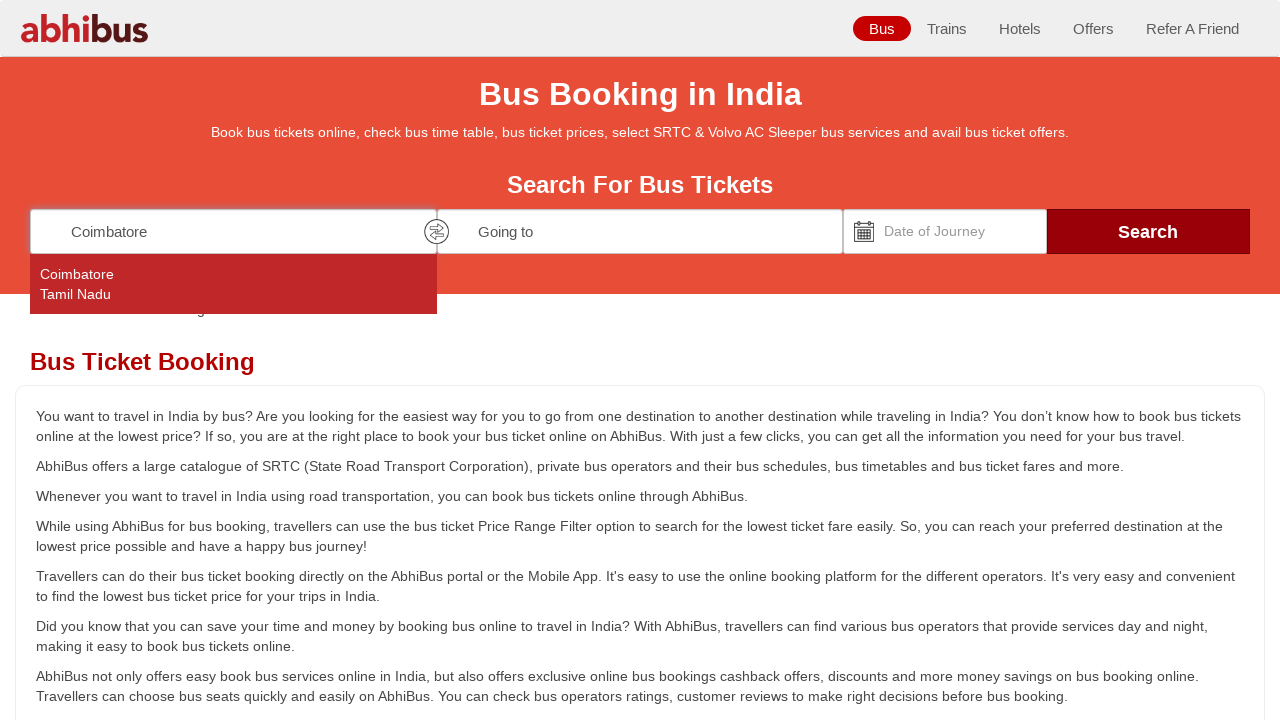

Pressed Enter to confirm source city selection on #source
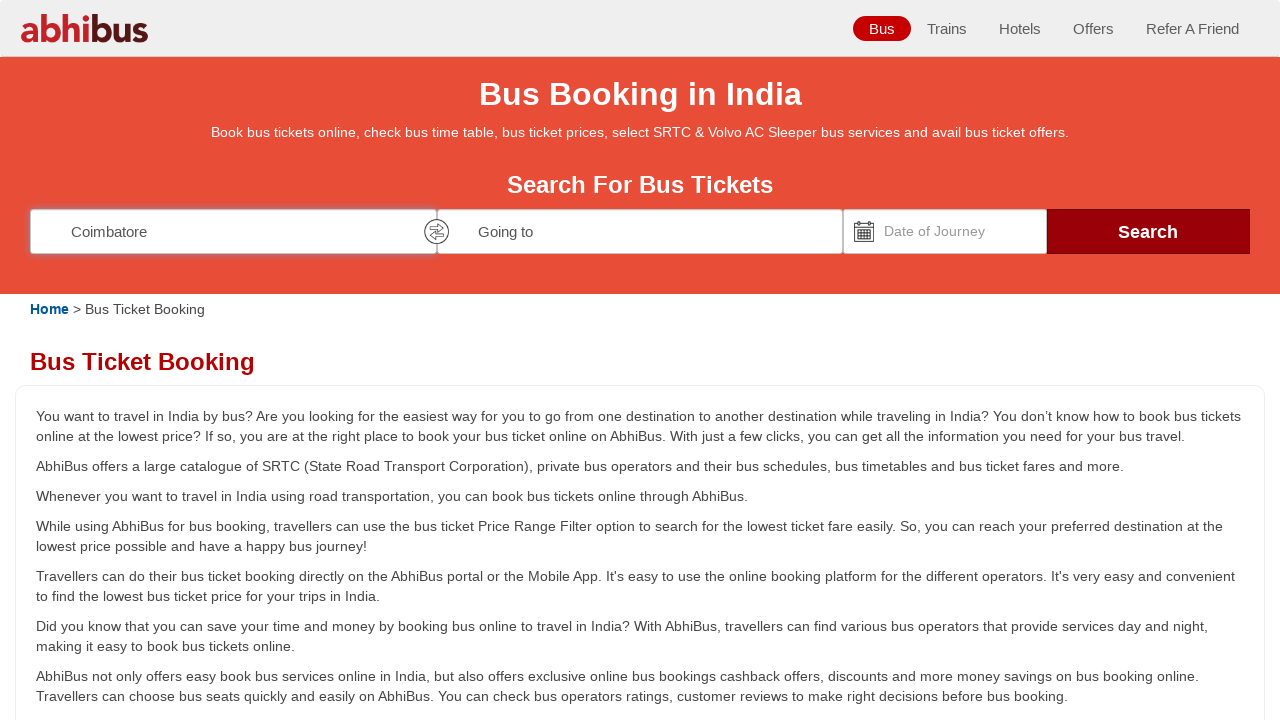

Filled destination city field with 'Thoothukudi' on #destination
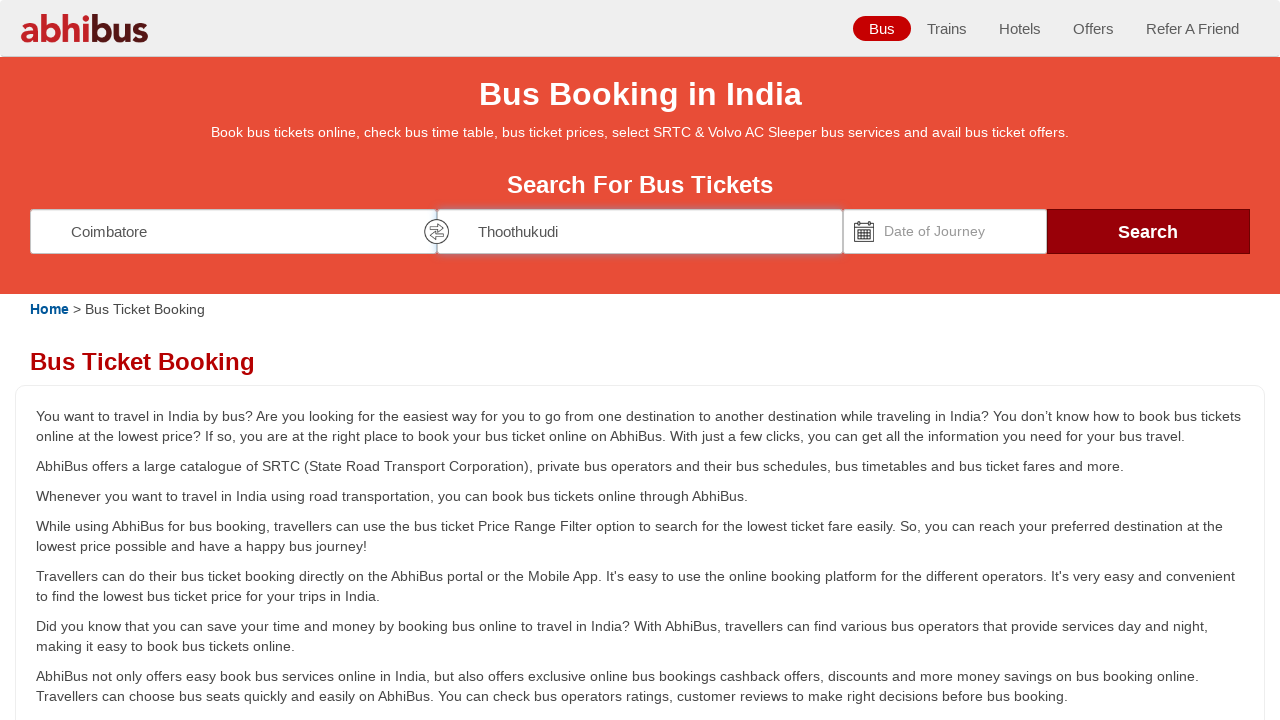

Waited 2 seconds for destination city suggestions
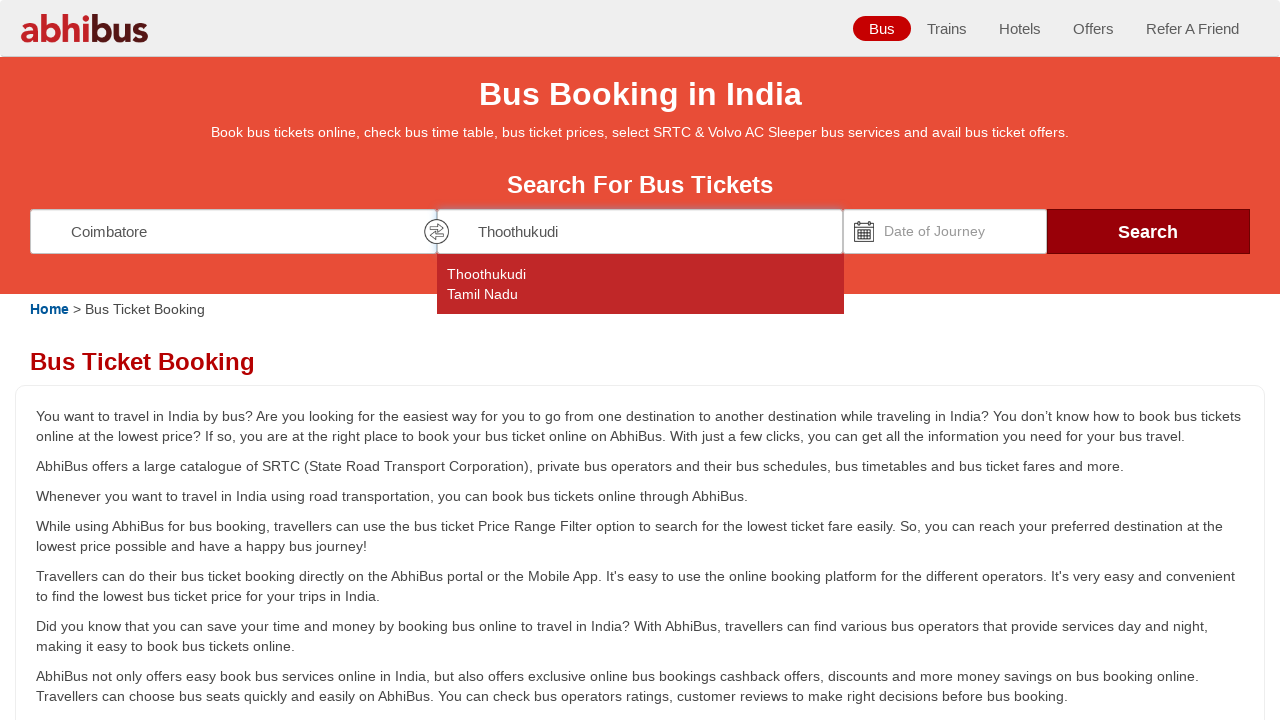

Pressed Enter to confirm destination city selection on #destination
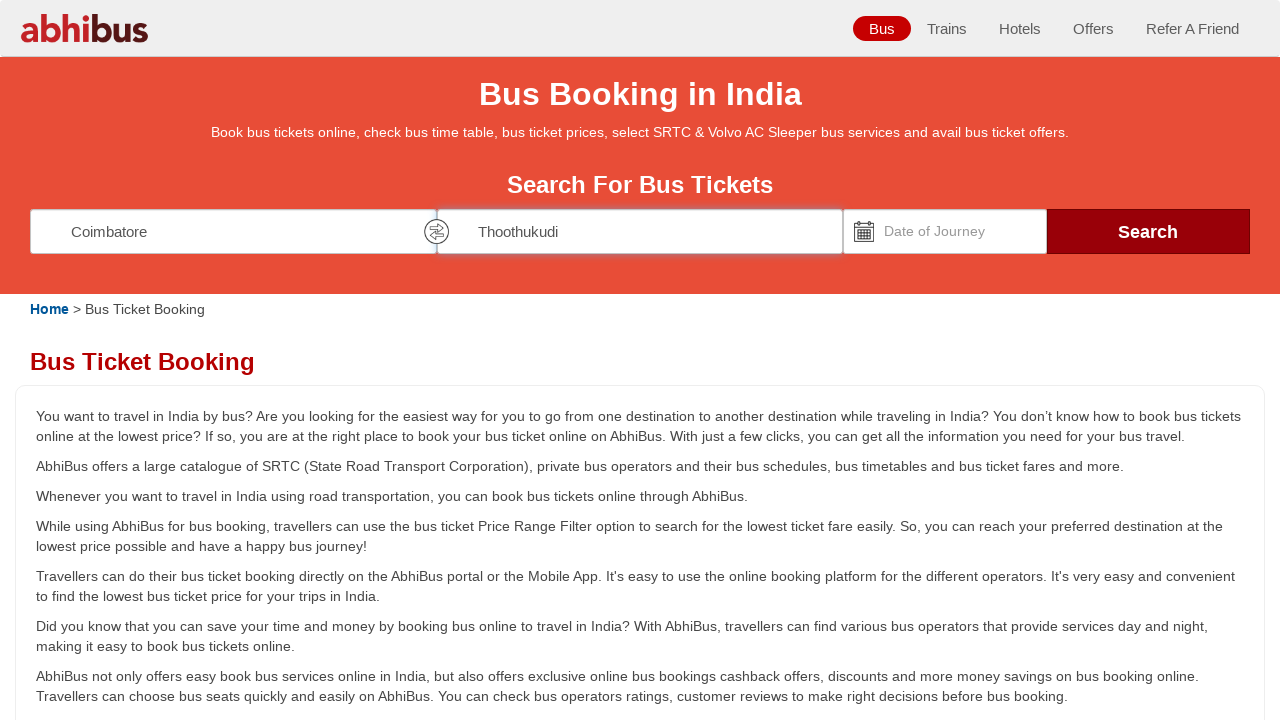

Clicked on date picker field at (945, 231) on #datepicker1
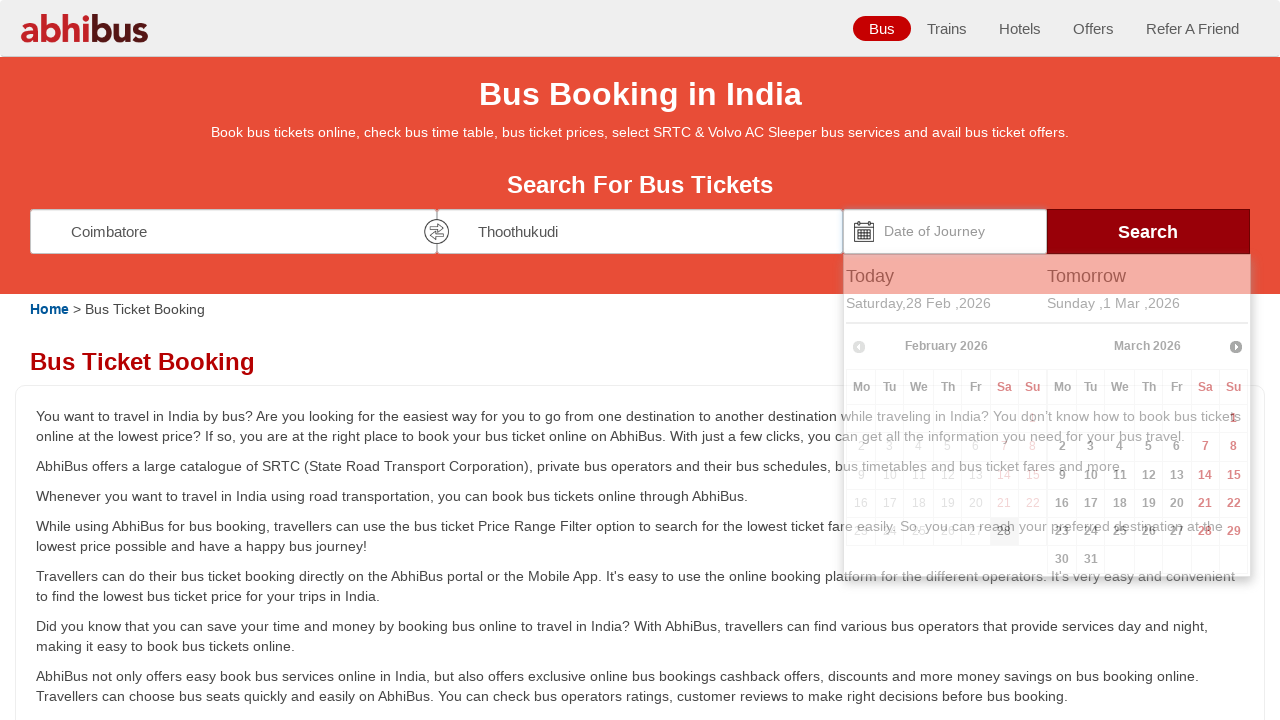

Set travel date to 15-08-2025 using JavaScript
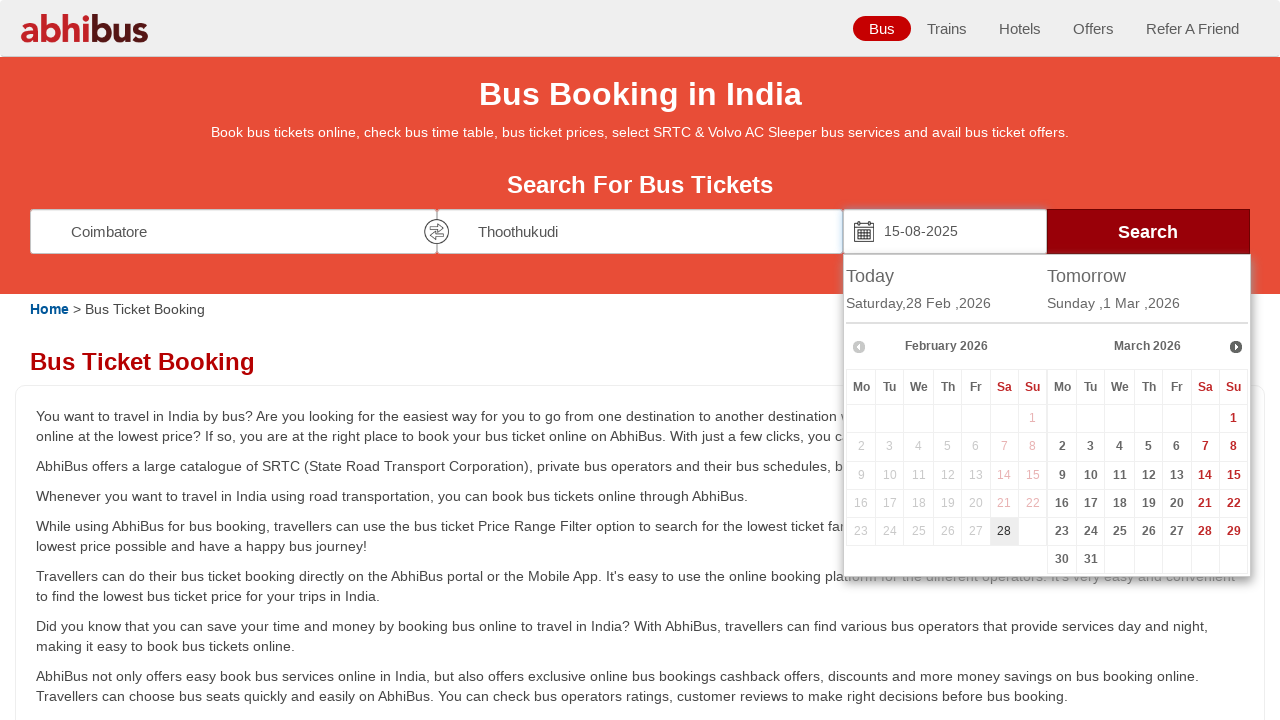

Clicked search button to find available buses at (1148, 231) on #seo_search_btn
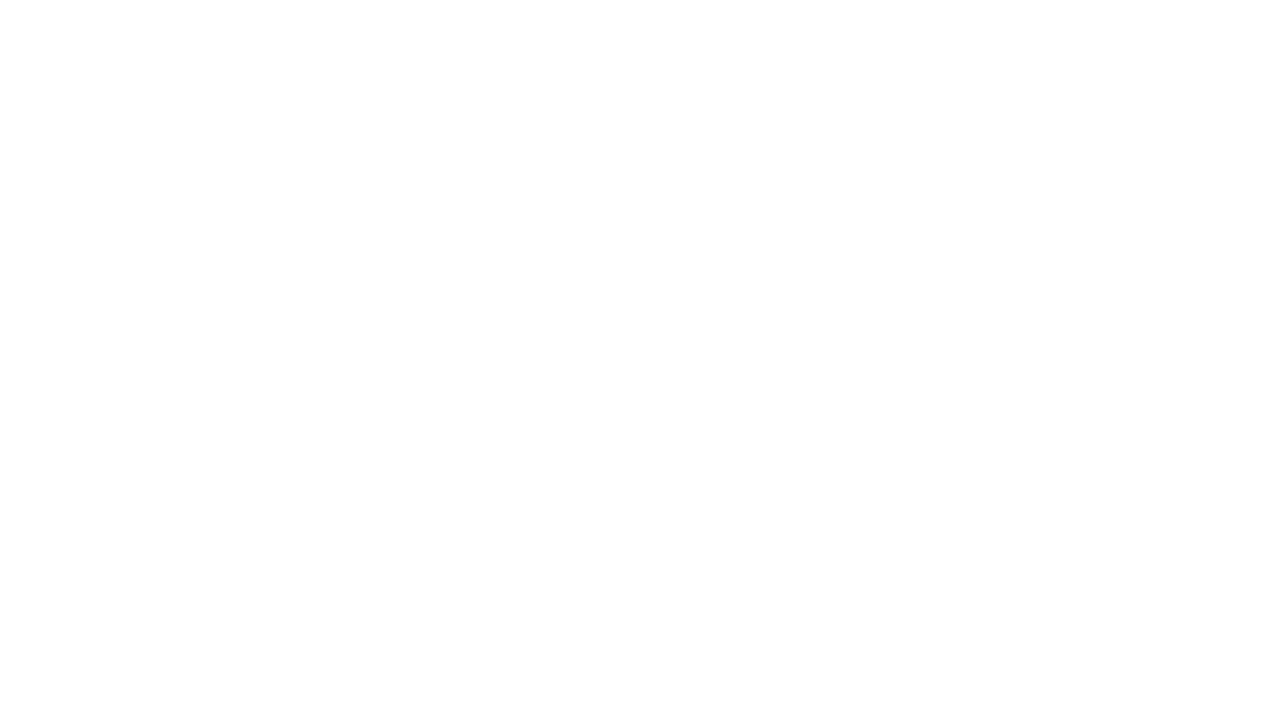

Bus search results loaded successfully
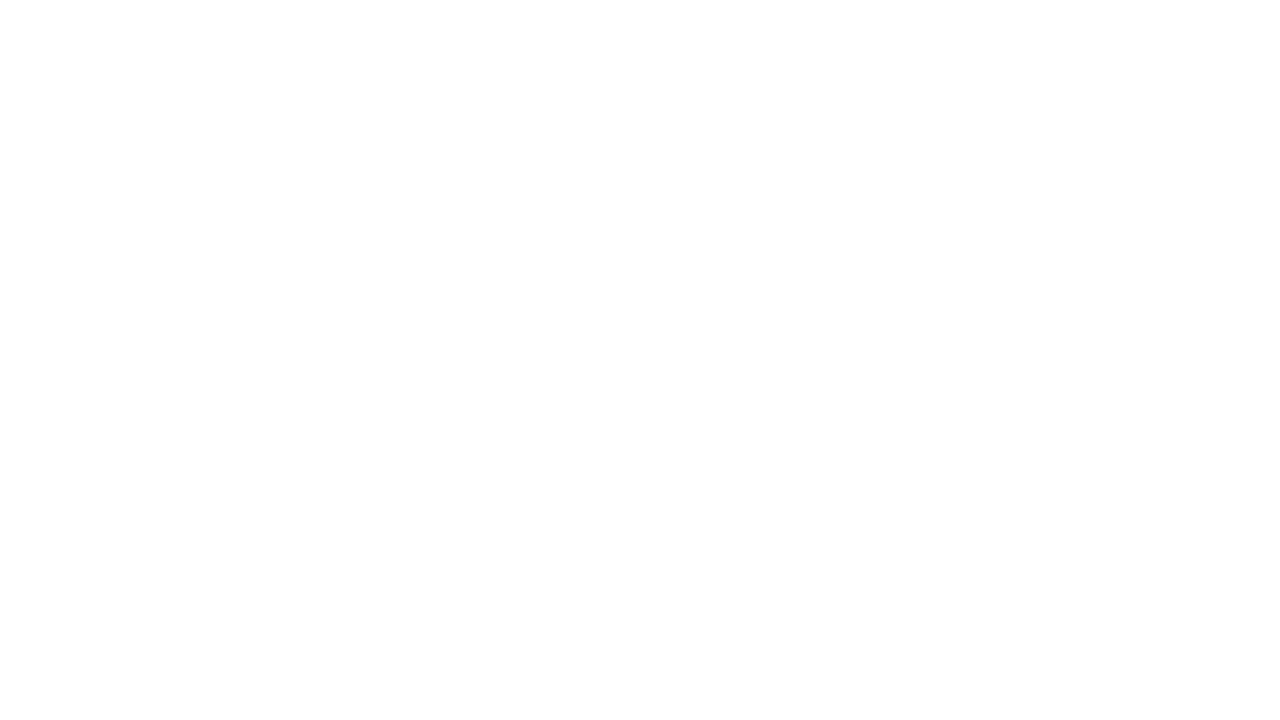

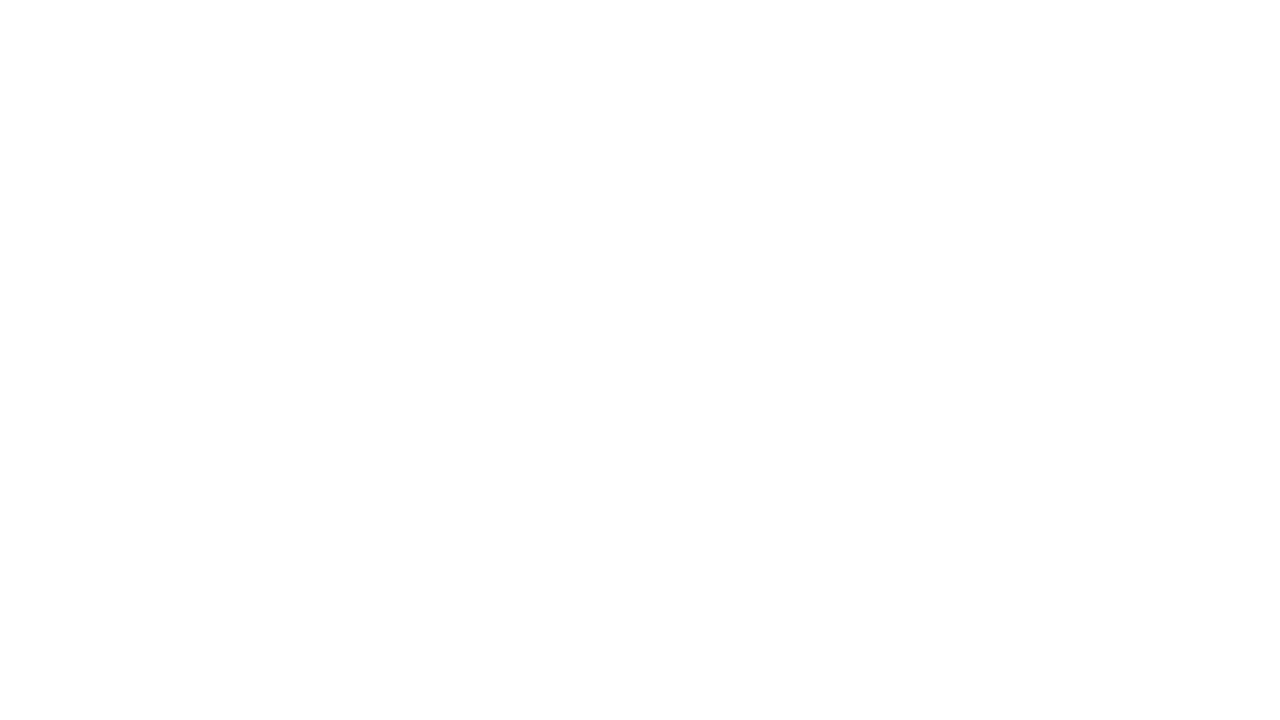